Tests window handling functionality by clicking a button that opens a new window with delay and verifying the title of the newly opened window

Starting URL: https://www.leafground.com/window.xhtml

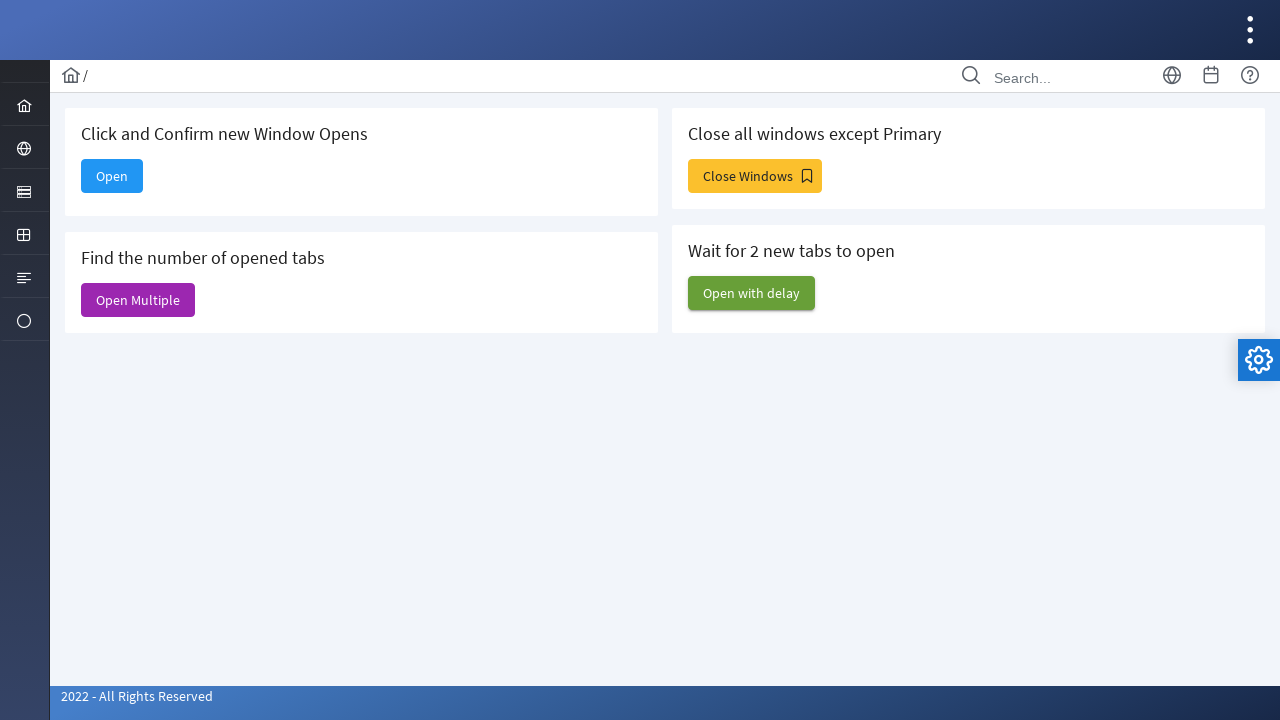

Clicked 'Open with delay' button to open new window at (752, 293) on xpath=//span[text()='Open with delay']
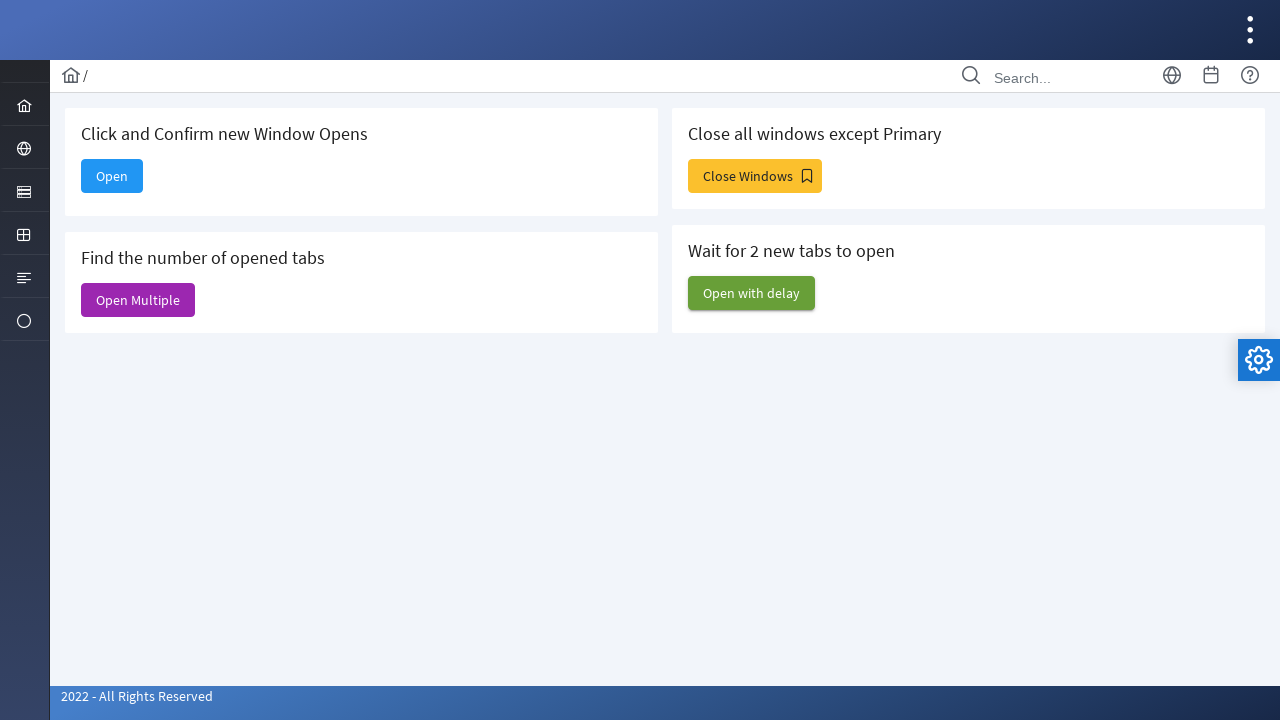

Waited 3 seconds for new window to open
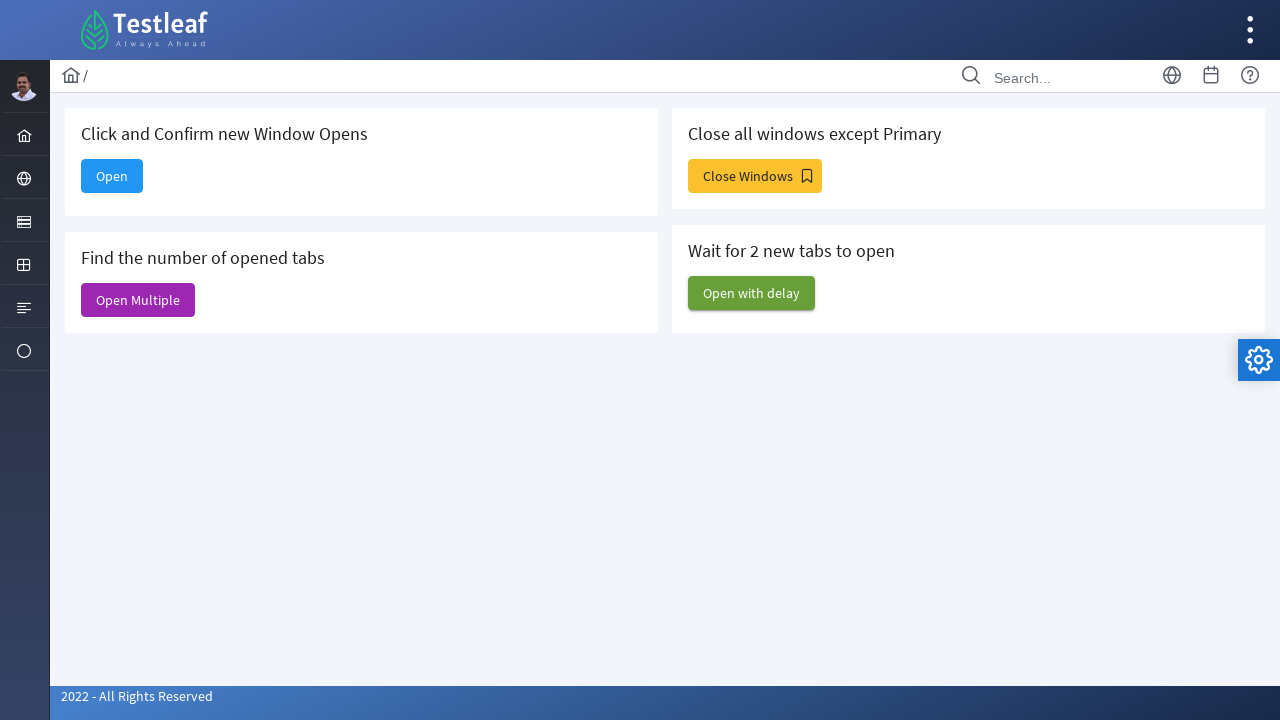

Retrieved all open pages/tabs (total: 6)
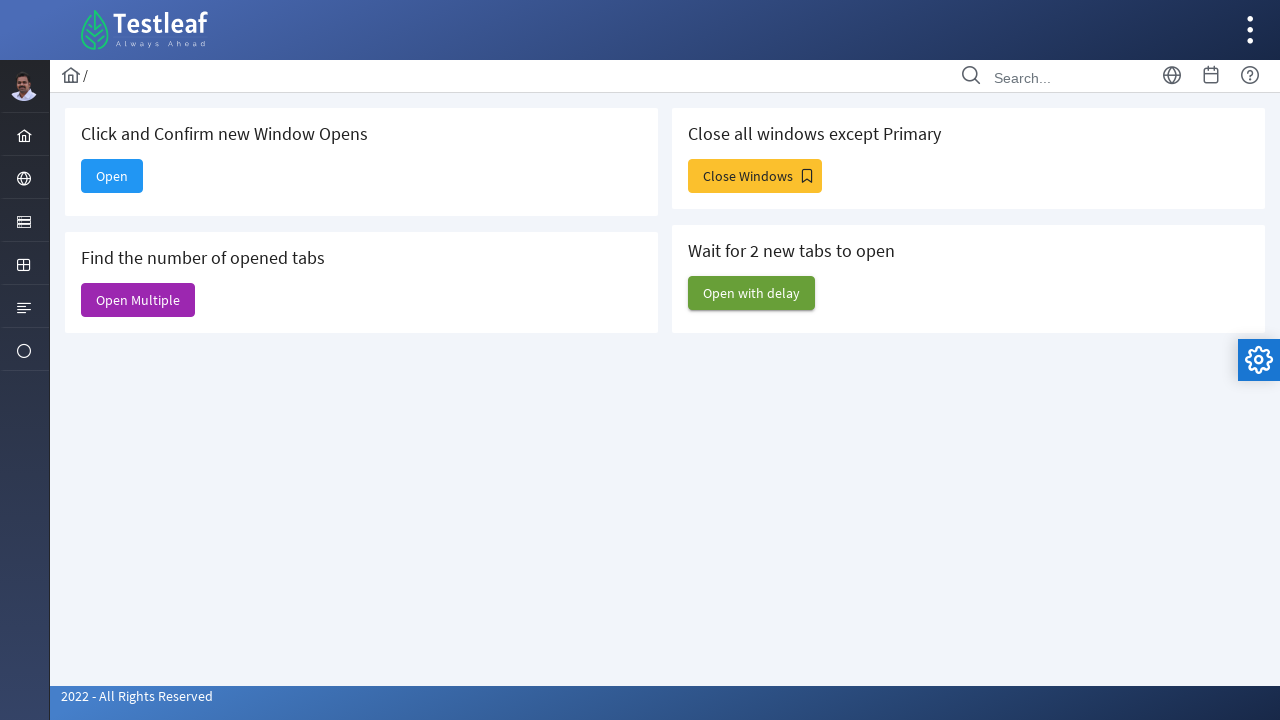

Switched to newly opened window (3rd tab)
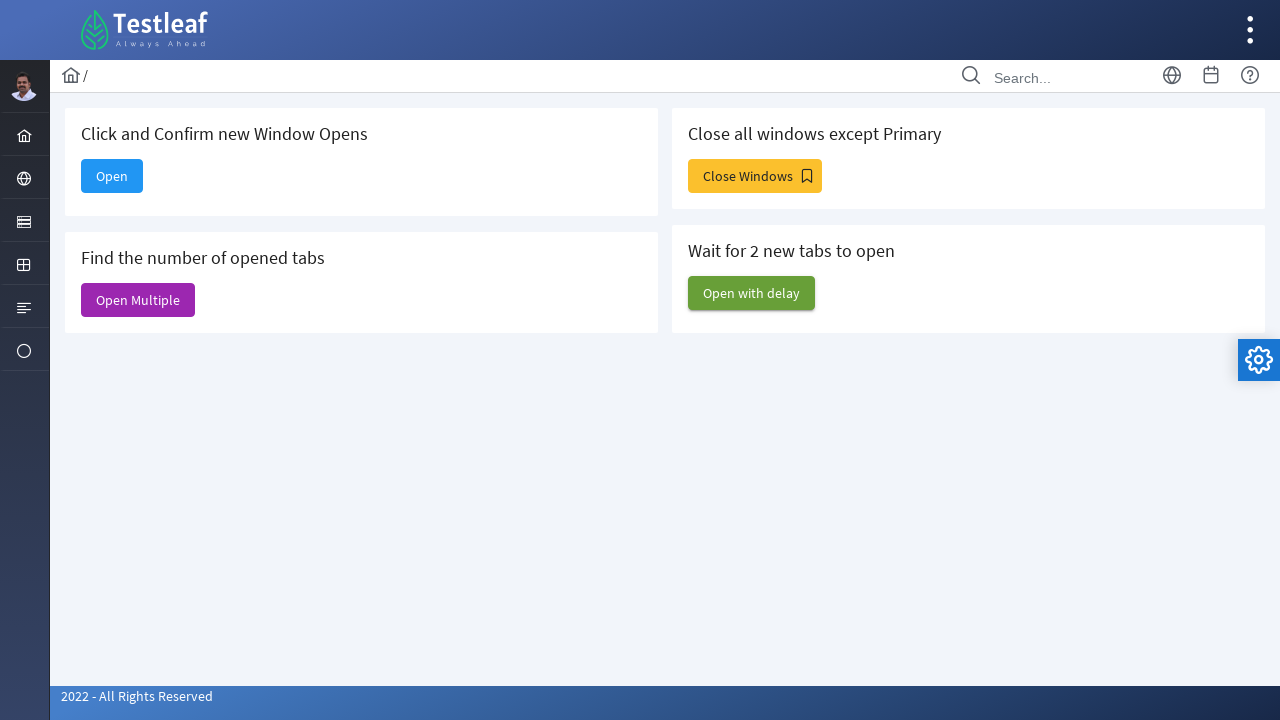

Retrieved new window title: 'Input Components'
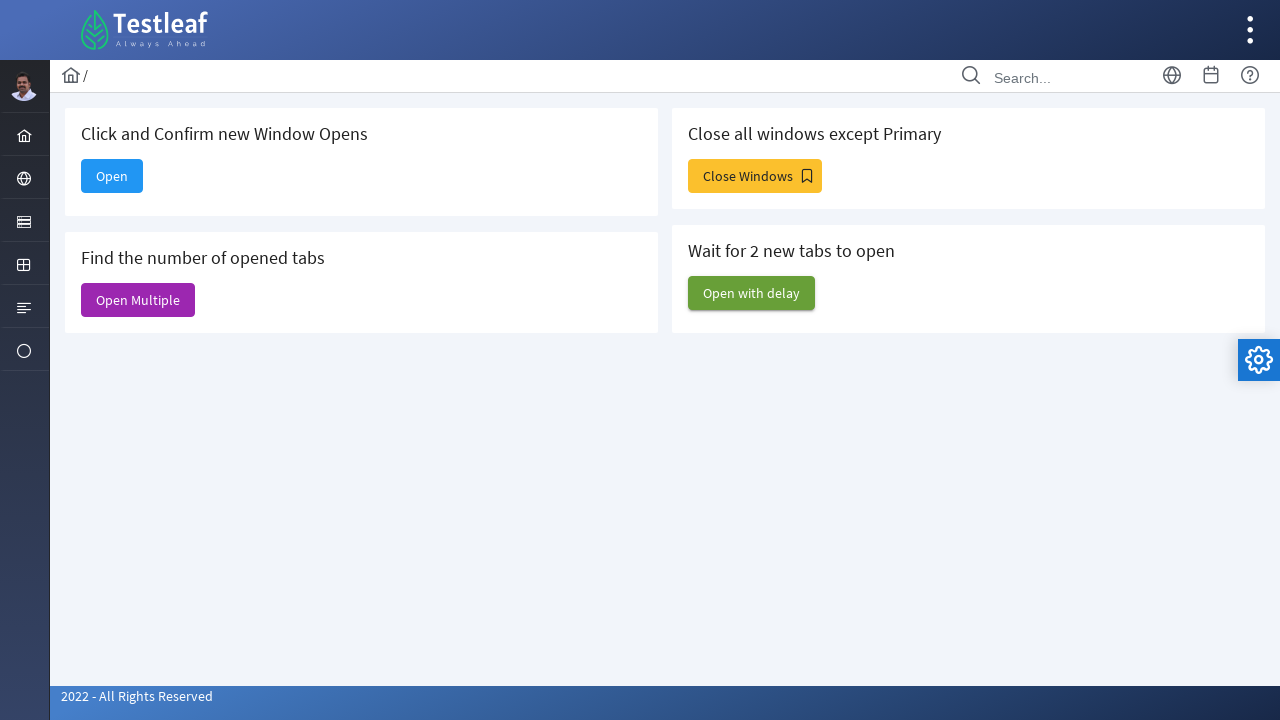

Verification failed: New window title does not contain 'Web Table'
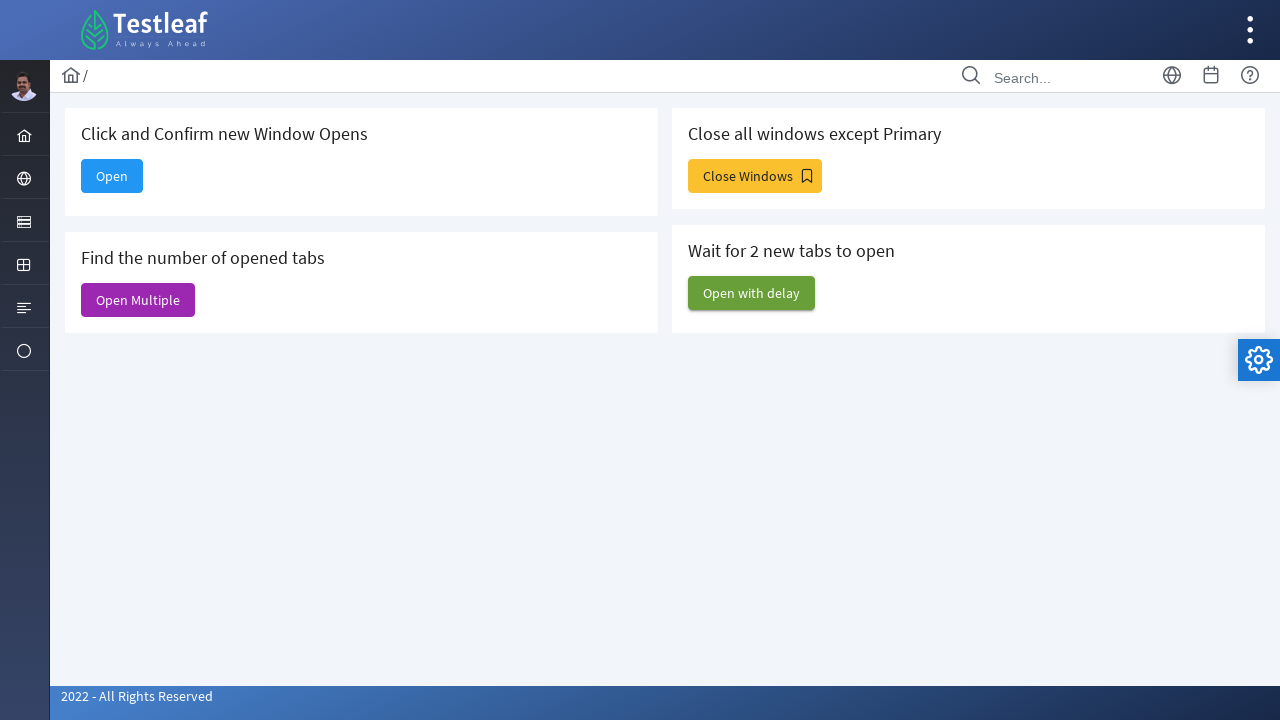

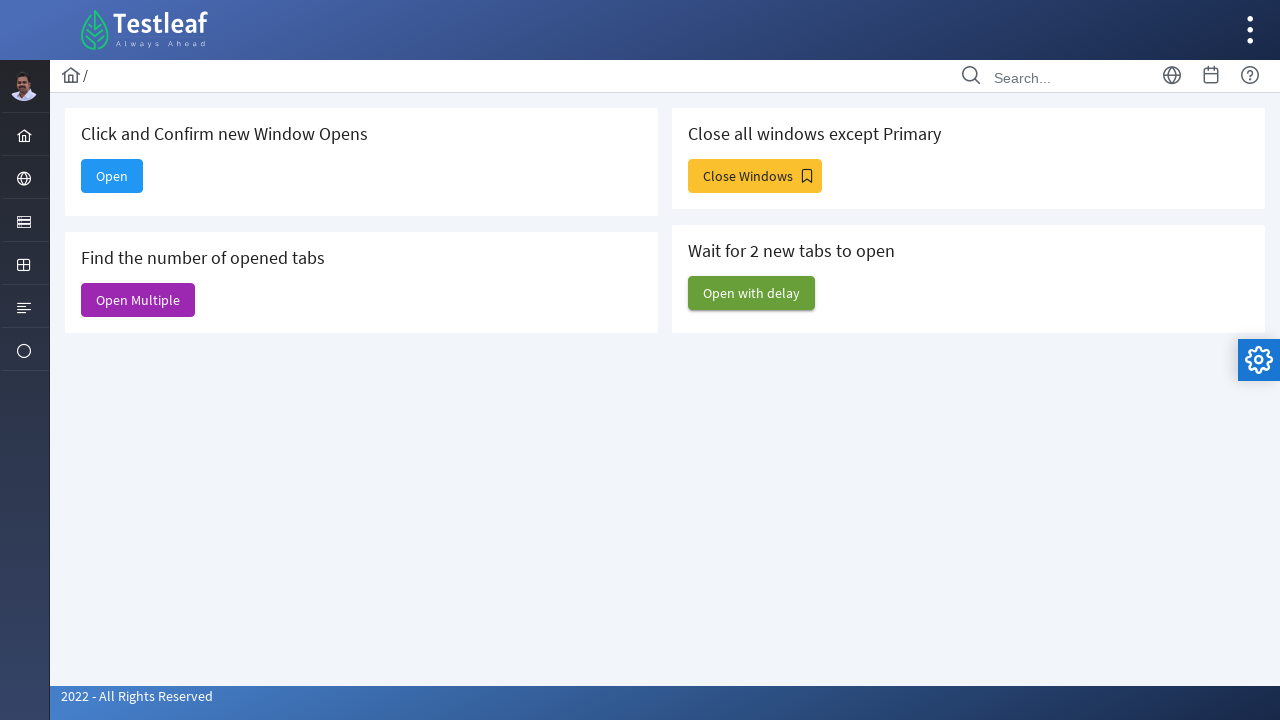